Tests handling disabled input fields by using JavaScript to enable the field and then input a value, demonstrating how to interact with disabled form elements.

Starting URL: https://seleniumpractise.blogspot.com/2016/09/how-to-work-with-disable-textbox-or.html

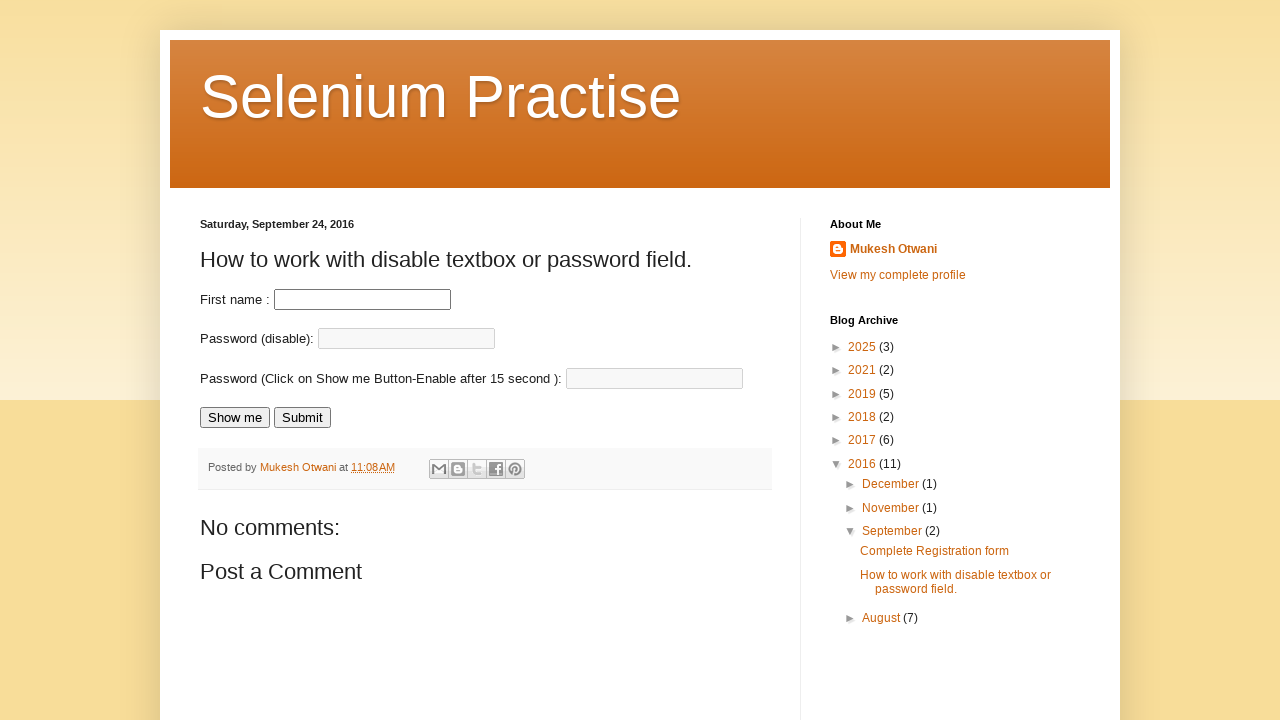

Waited for disabled input field to be present
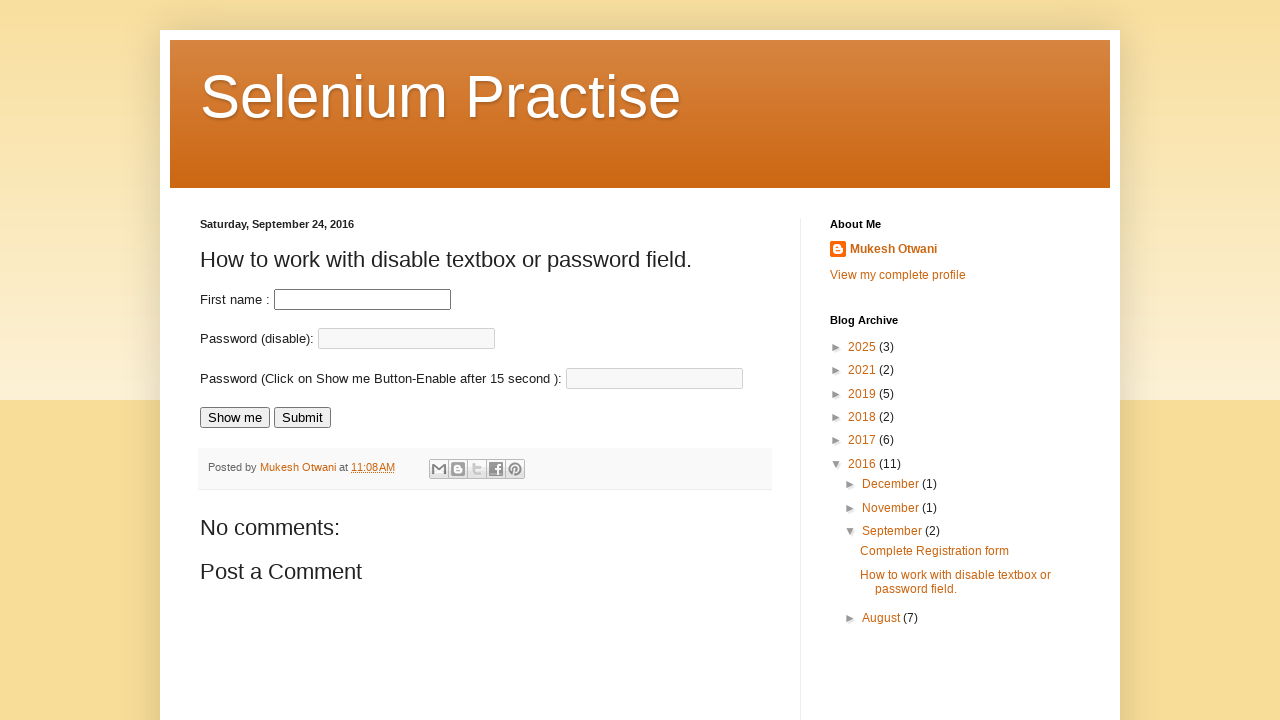

Executed JavaScript to remove disabled attribute from input field
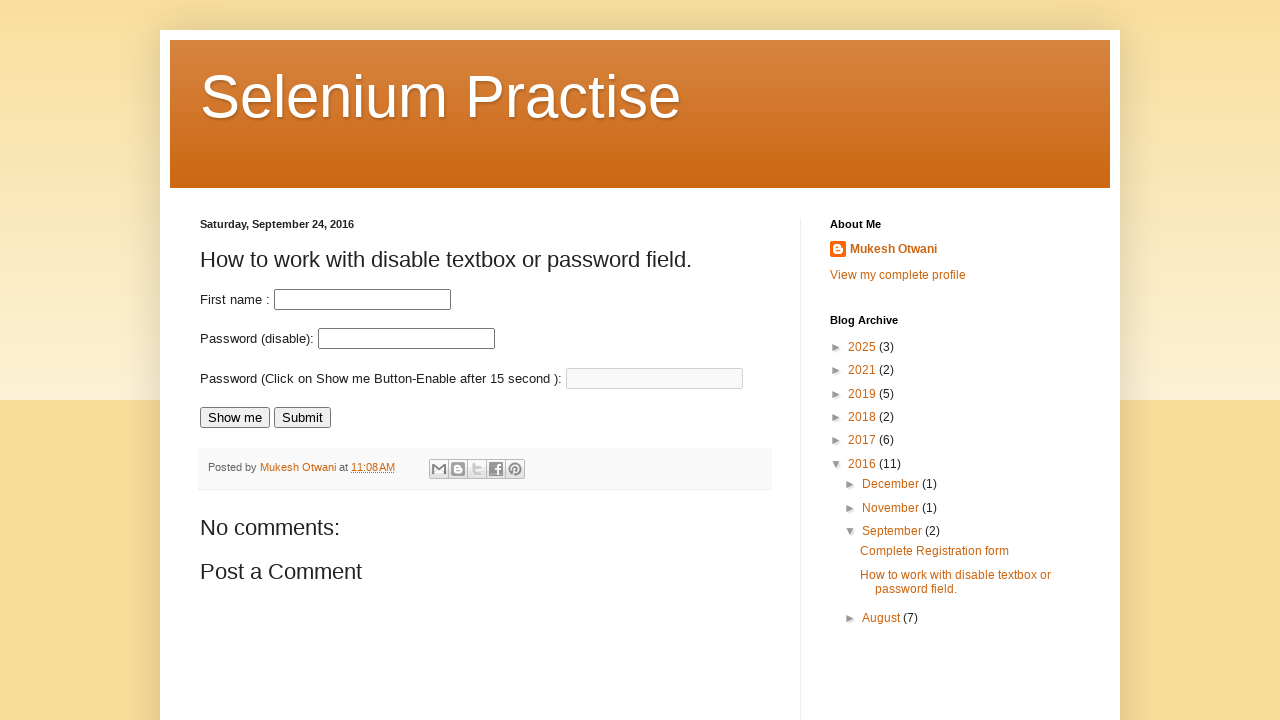

Filled previously disabled field with 'TestAutomationValue123' on input[name='fname']
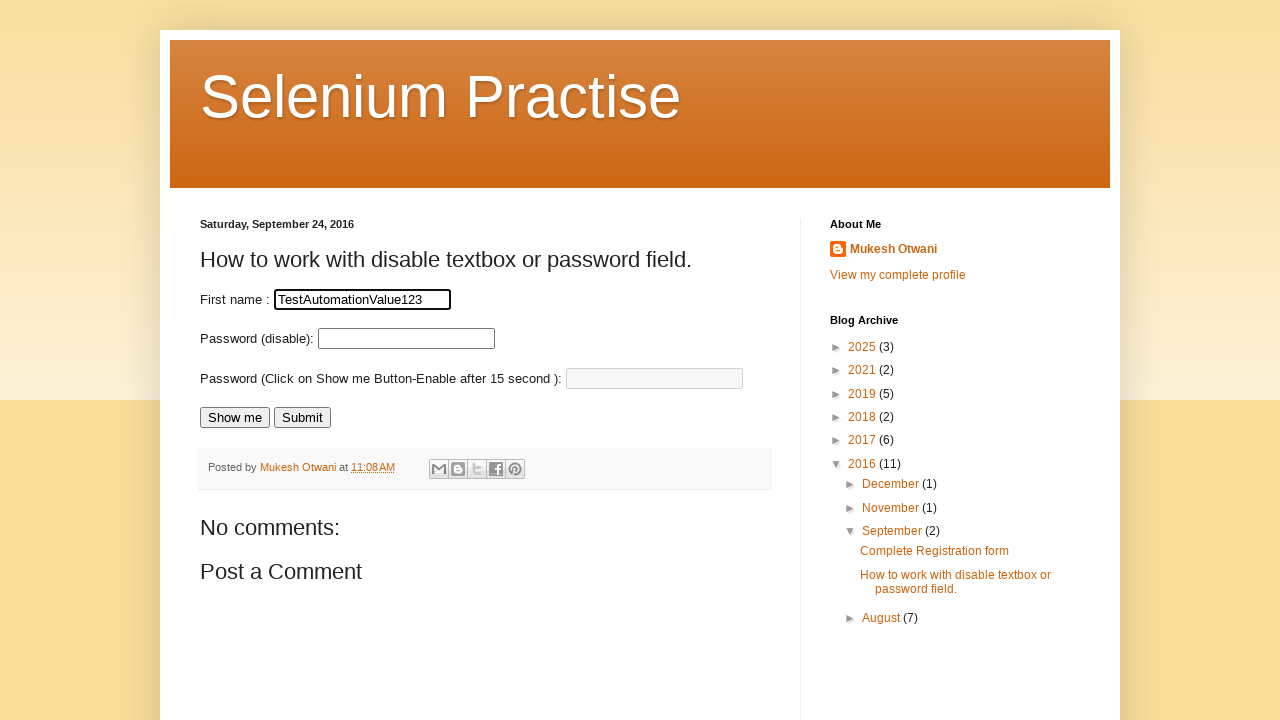

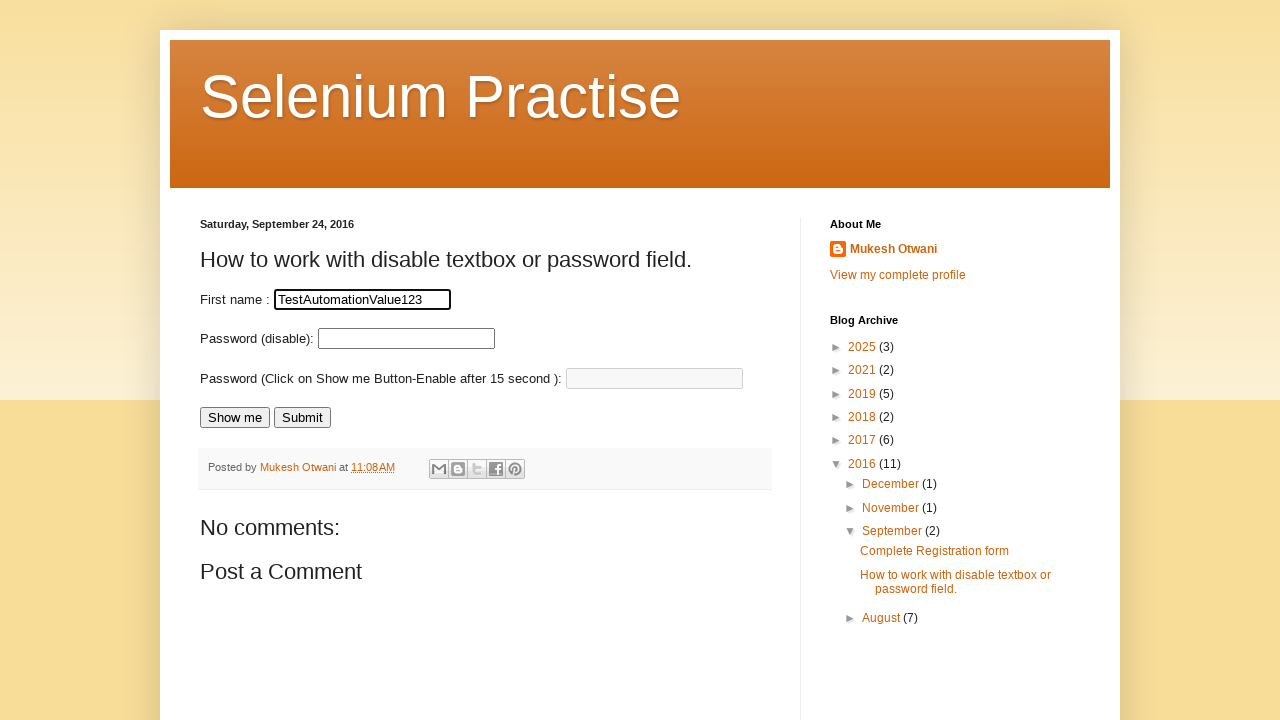